Tests that clicking the Due column header twice sorts the table data in descending order by verifying the dollar values are sorted from highest to lowest.

Starting URL: http://the-internet.herokuapp.com/tables

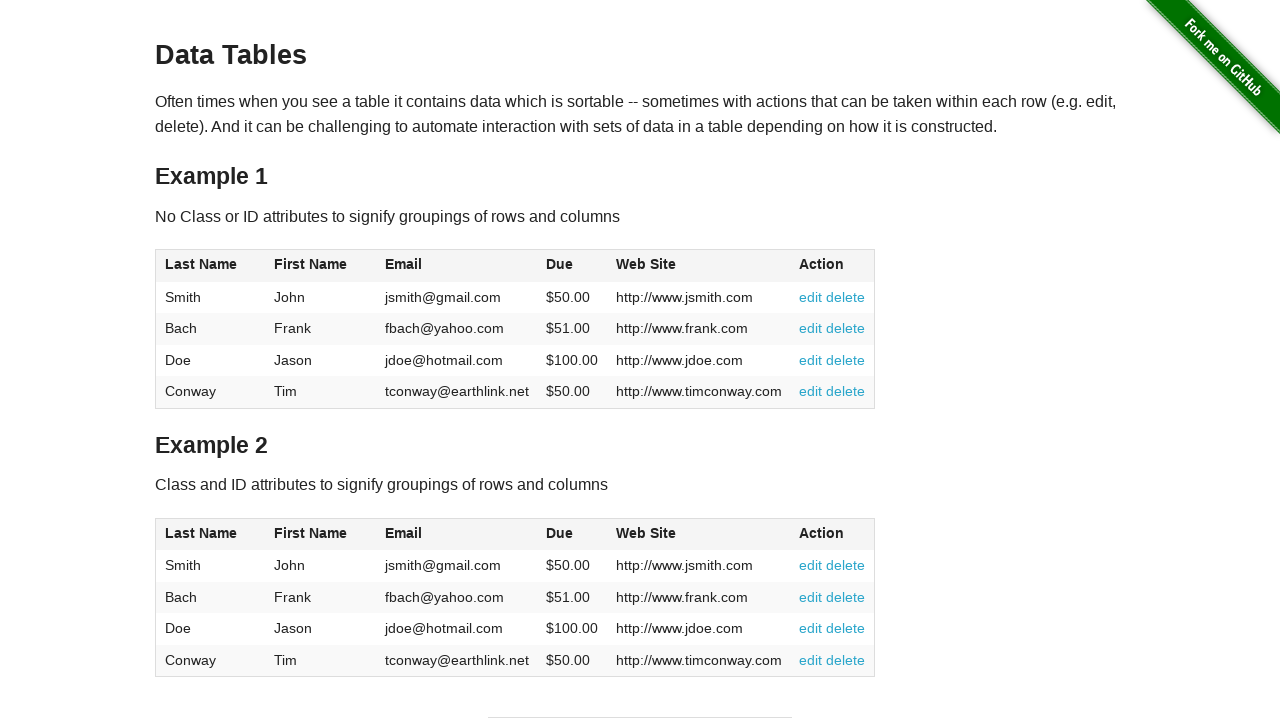

Clicked Due column header first time for ascending sort at (572, 266) on #table1 thead tr th:nth-of-type(4)
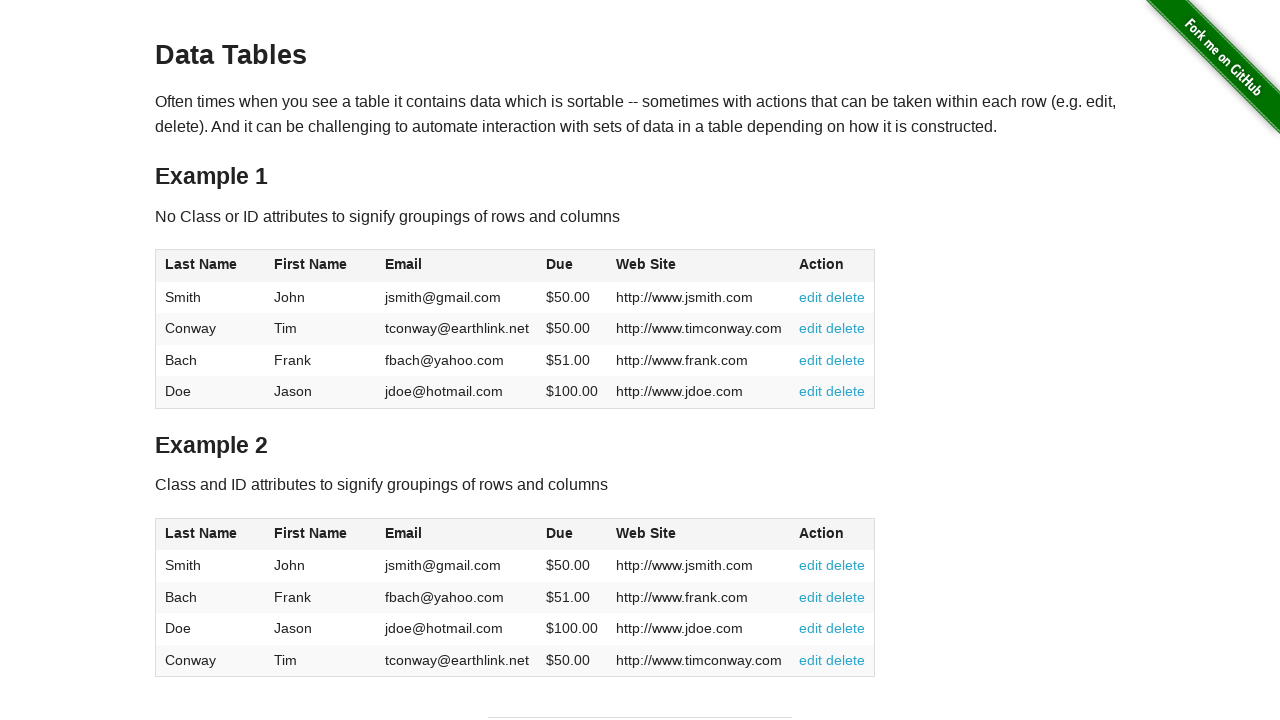

Clicked Due column header second time for descending sort at (572, 266) on #table1 thead tr th:nth-of-type(4)
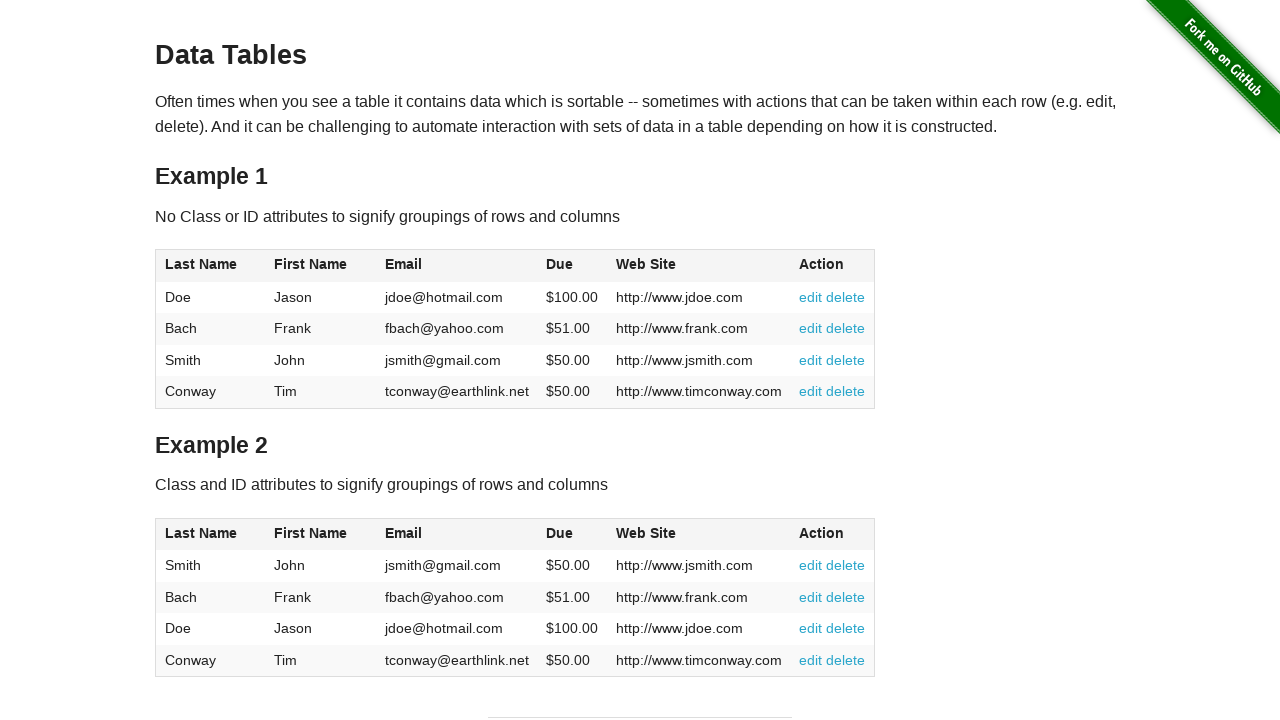

Table sorted in descending order by Due column - verified dollar values from highest to lowest
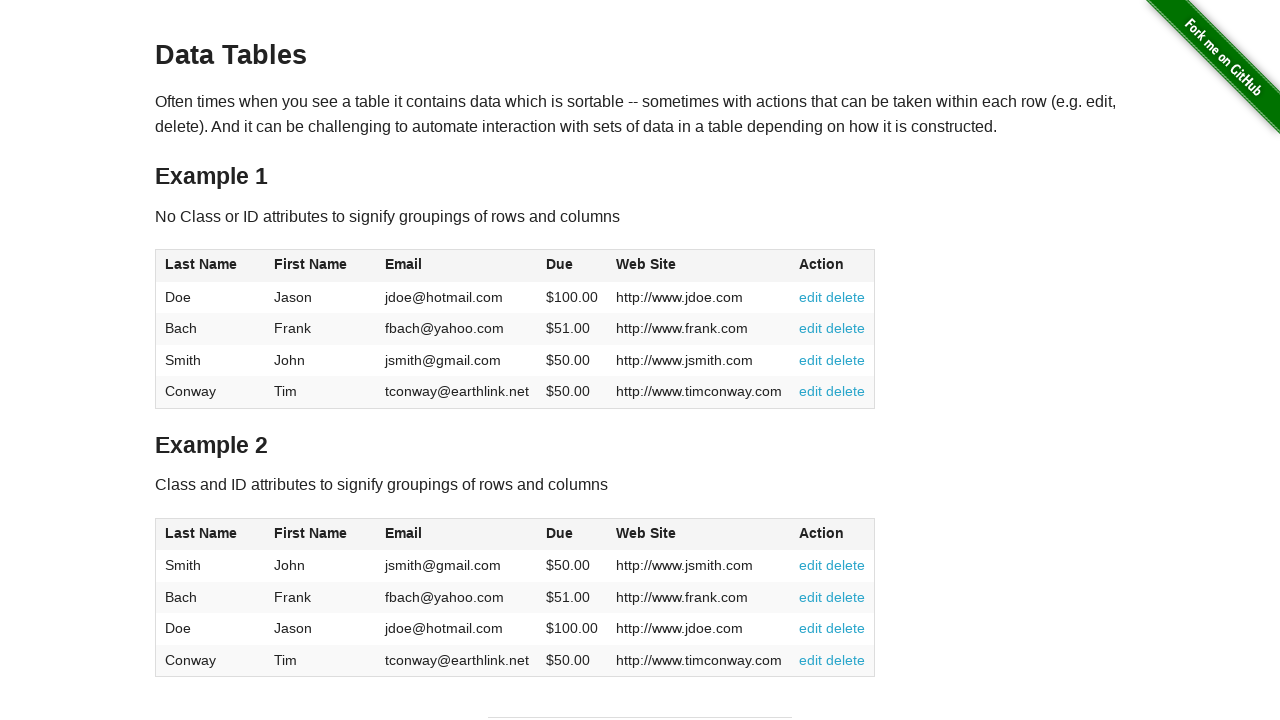

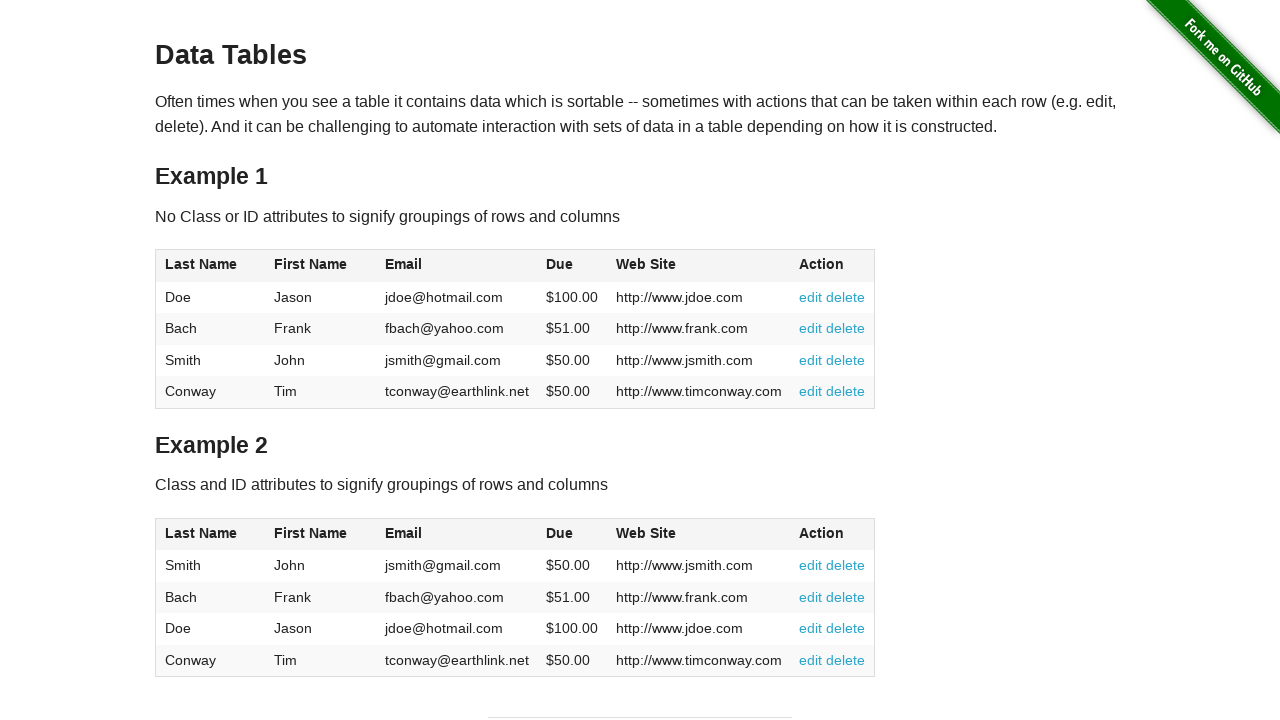